Verifies that the URL contains "youtube" on YouTube homepage

Starting URL: https://youtube.com

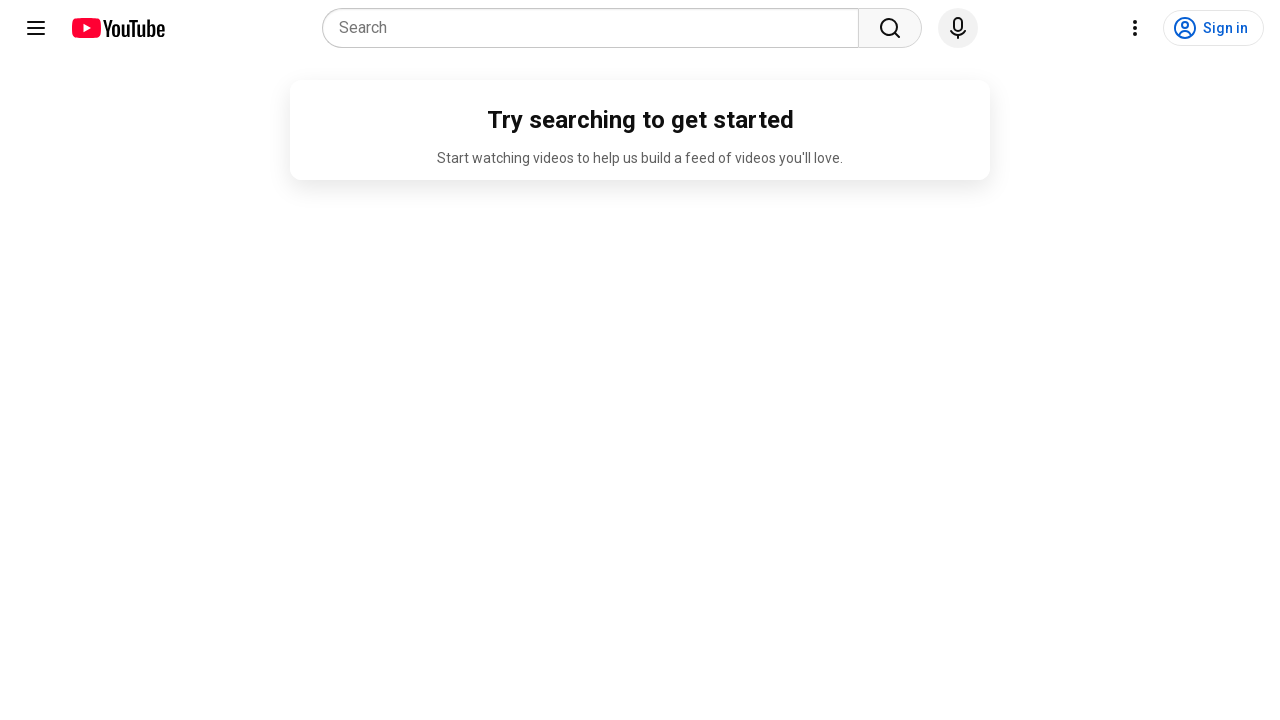

Navigated to YouTube homepage at https://youtube.com
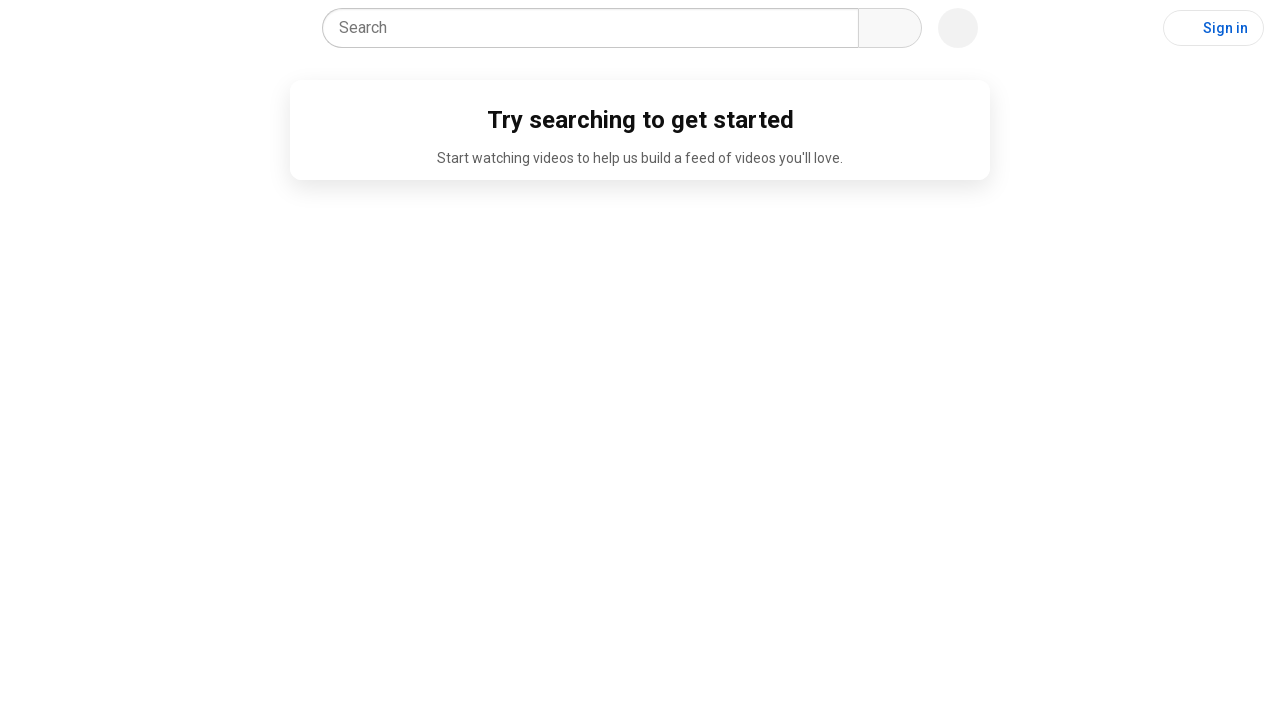

Verified that URL contains 'youtube'
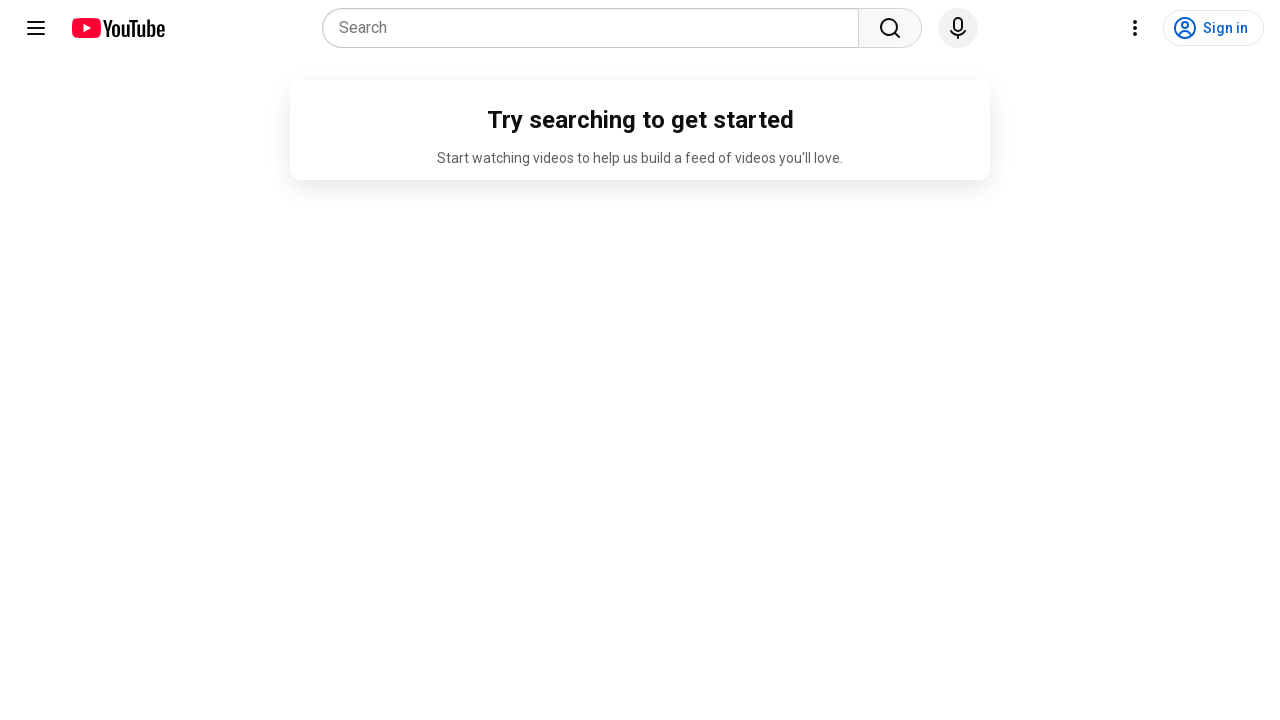

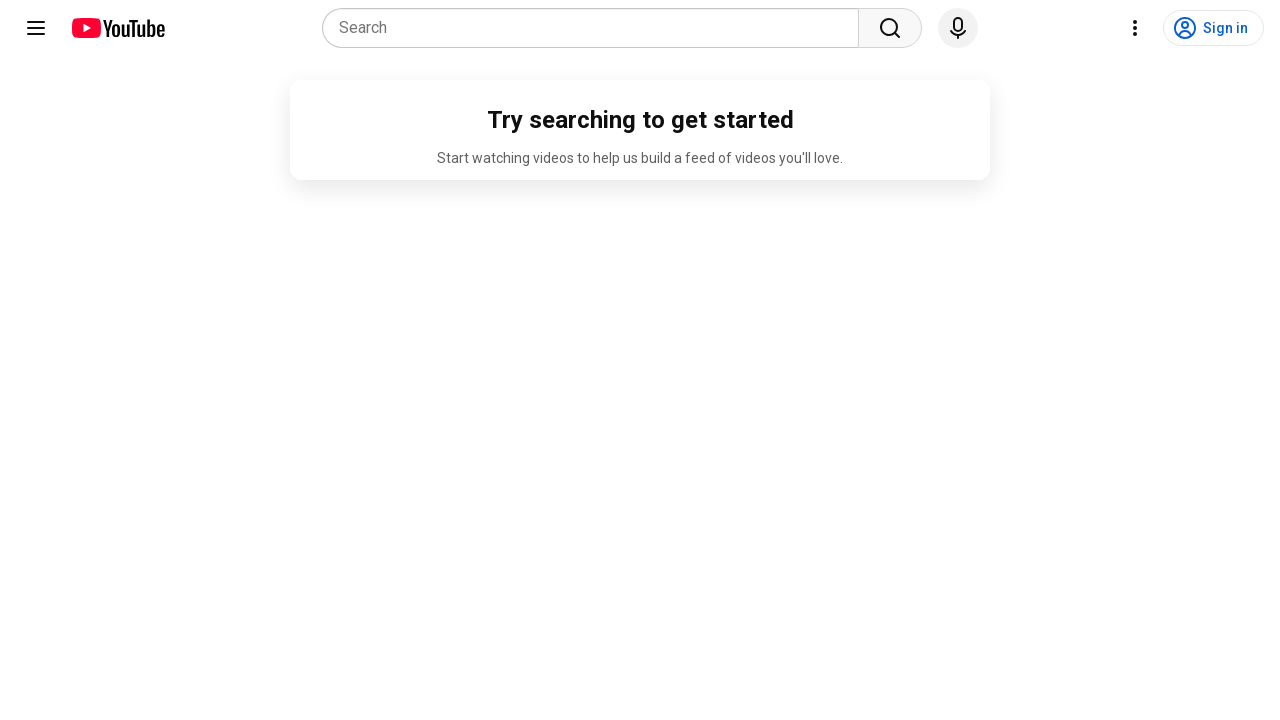